Tests JavaScript prompt dialog by clicking button to trigger prompt, entering text, and accepting it

Starting URL: https://demoqa.com/alerts

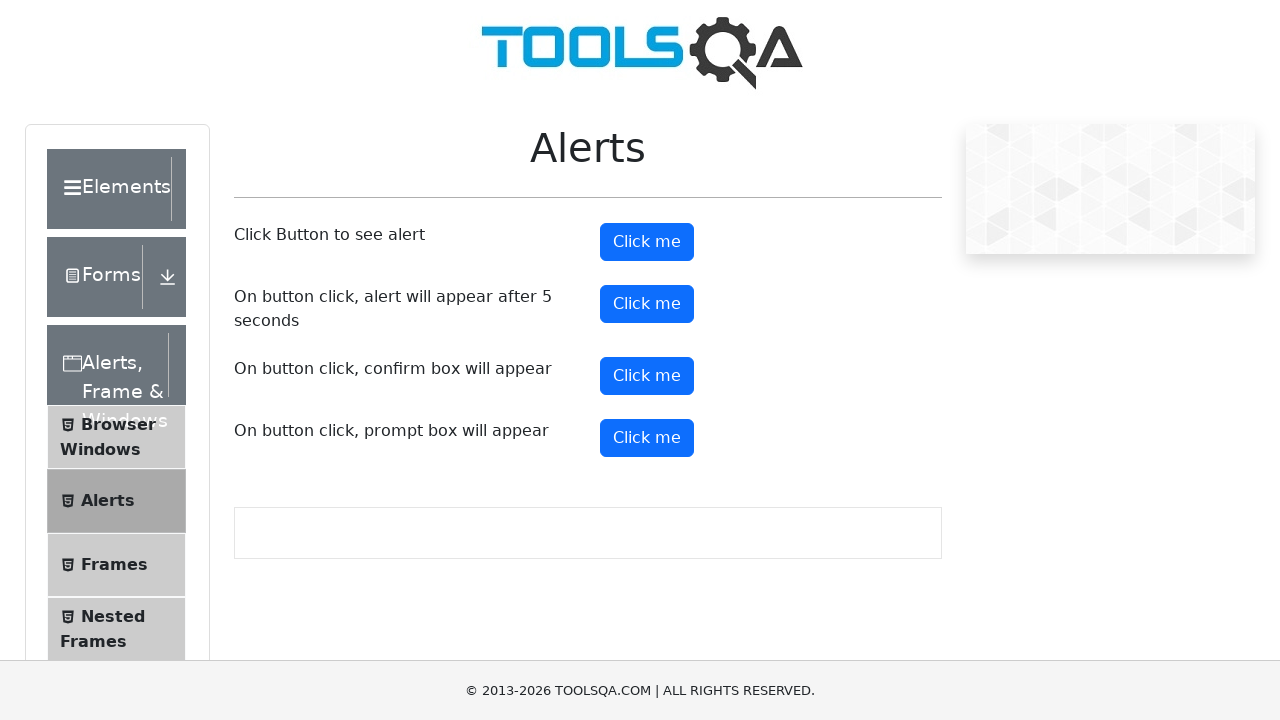

Set up dialog handler to accept prompt with text 'Sahil'
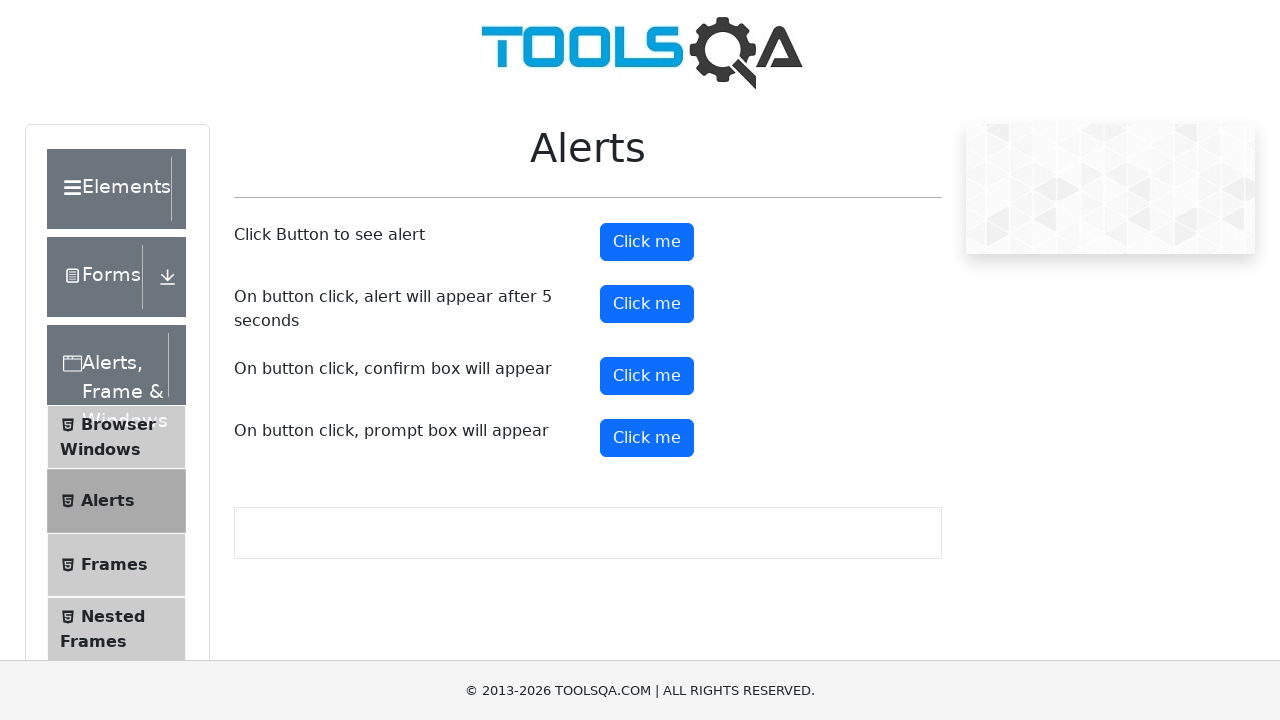

Clicked prompt button to trigger JavaScript prompt dialog at (647, 438) on #promtButton
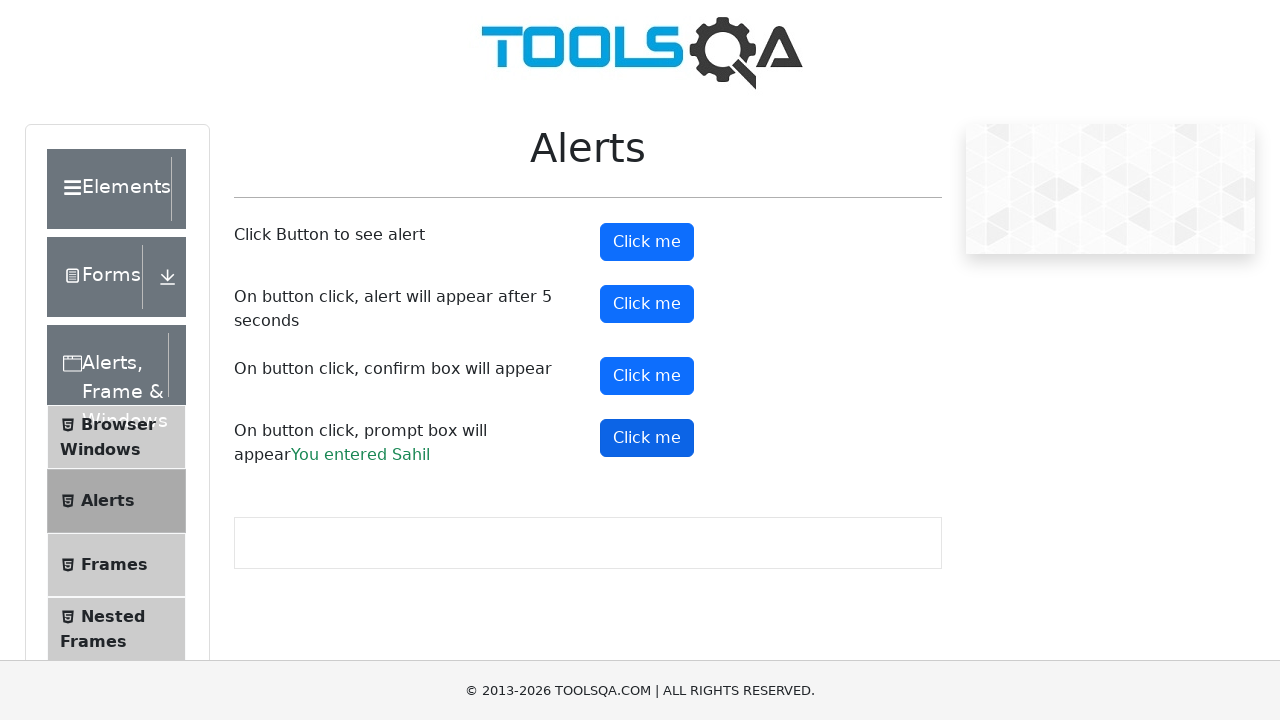

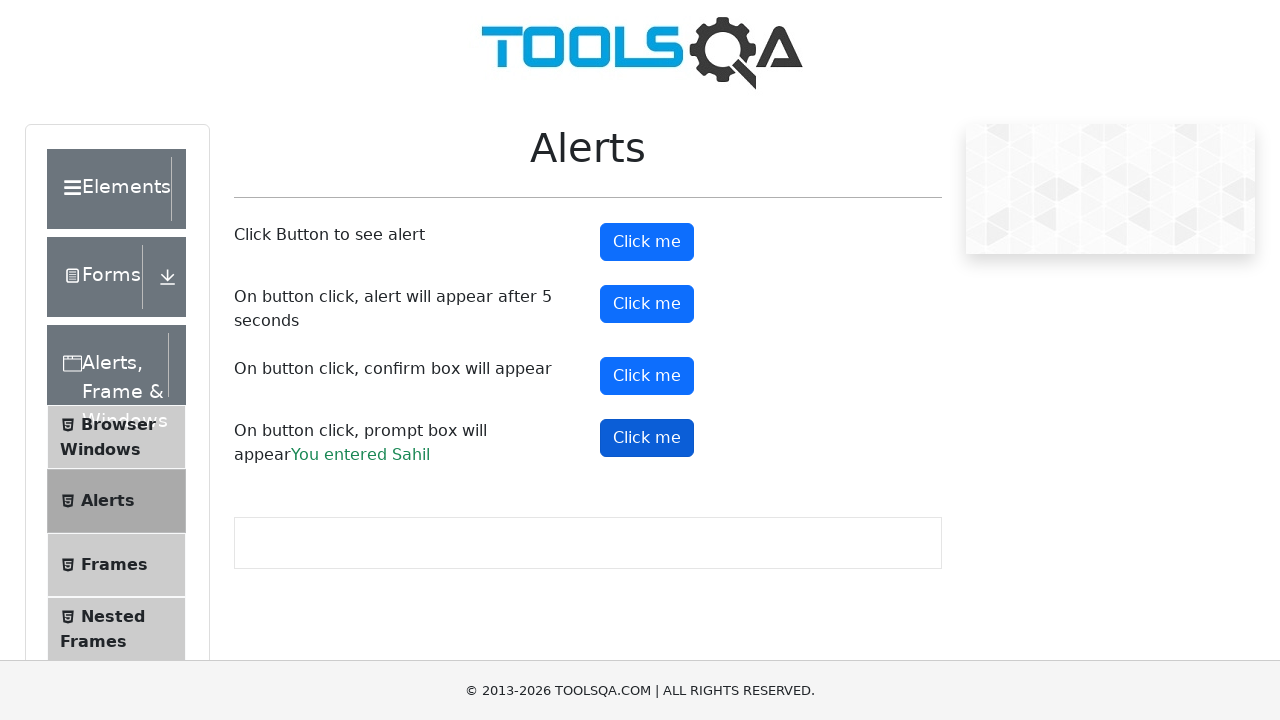